Tests brand navigation by clicking BRAND and then selecting Nike brand

Starting URL: https://soccerzone.com/footwear/

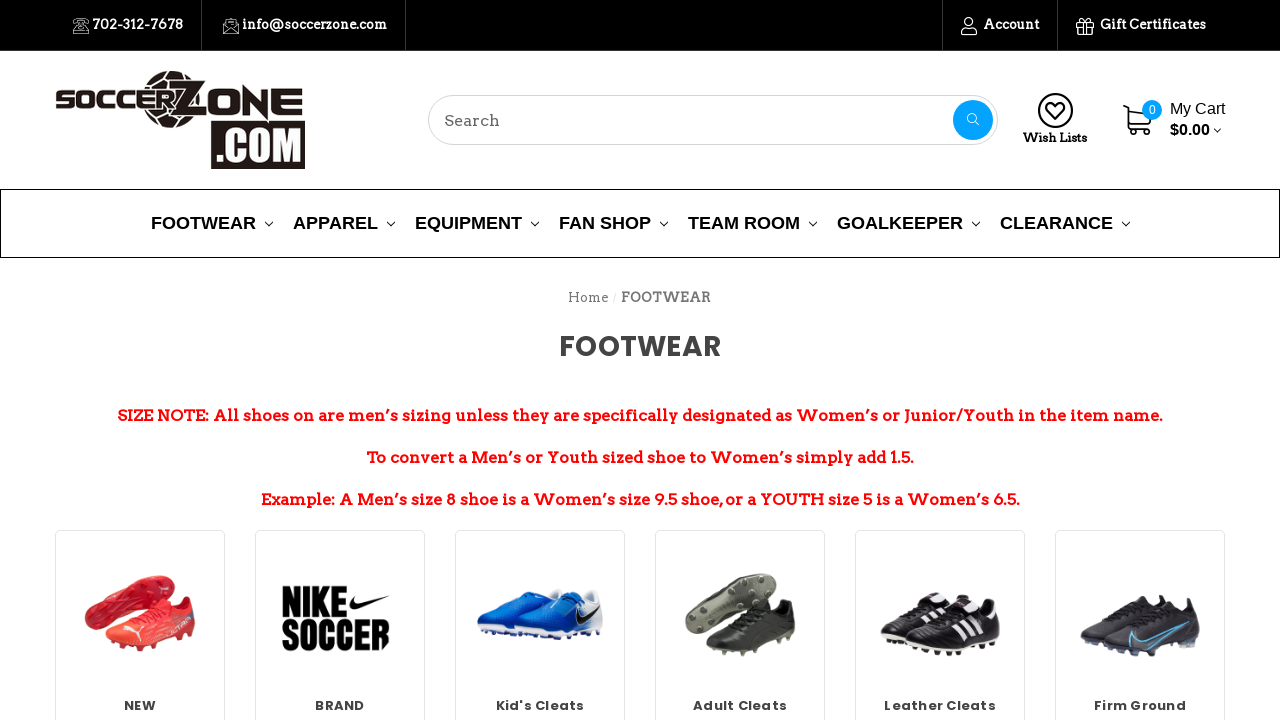

Clicked BRAND image to open brand navigation at (340, 614) on img[title='BRAND']
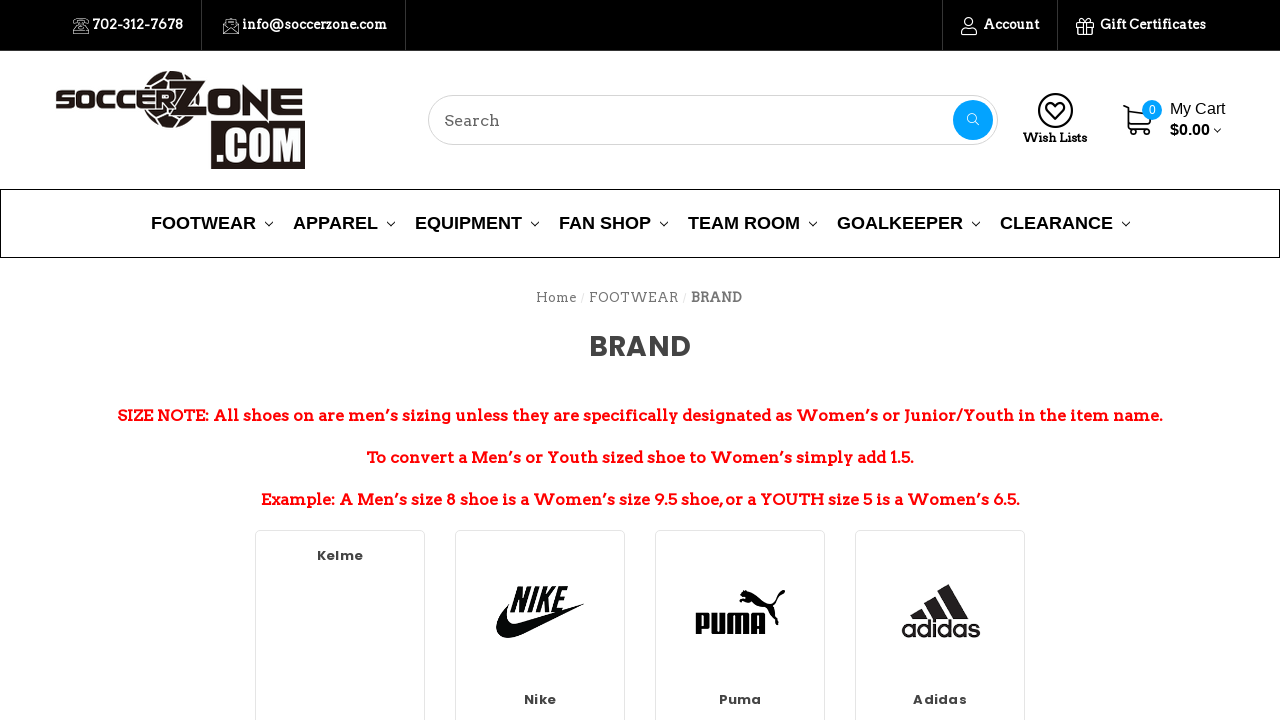

BRAND page heading loaded
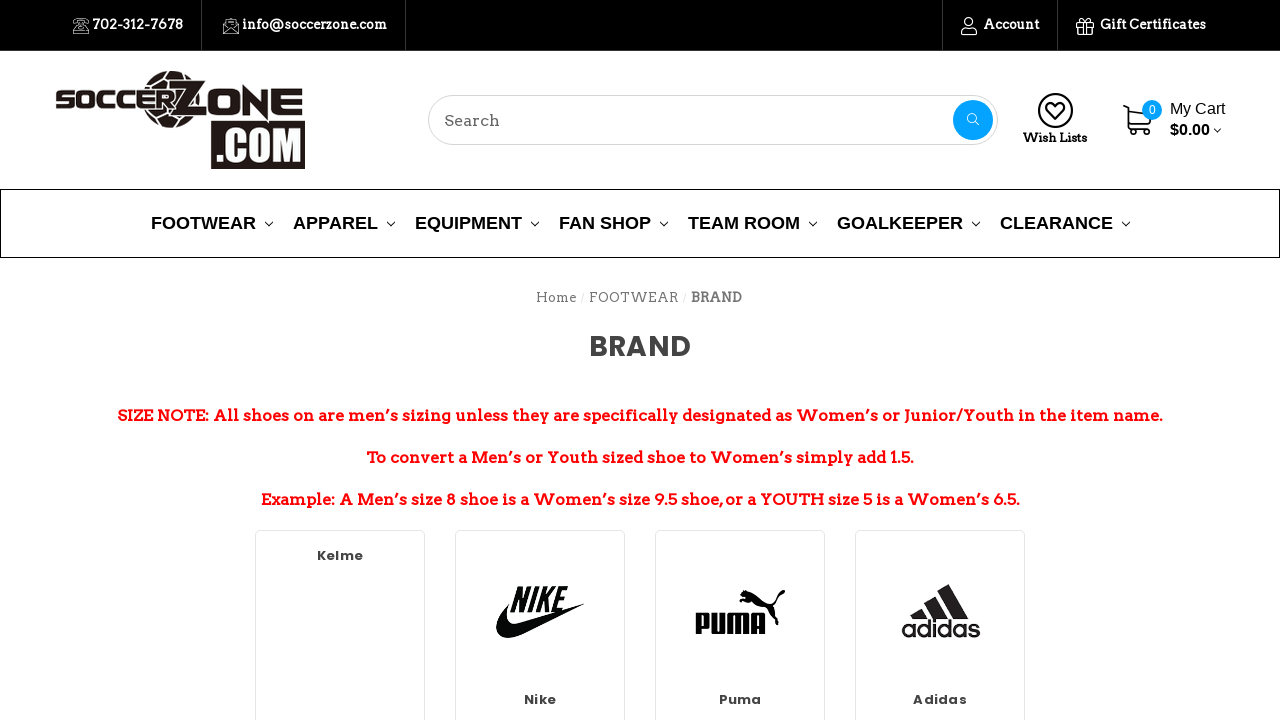

Clicked Nike brand image to select Nike at (540, 612) on img[title='Nike']
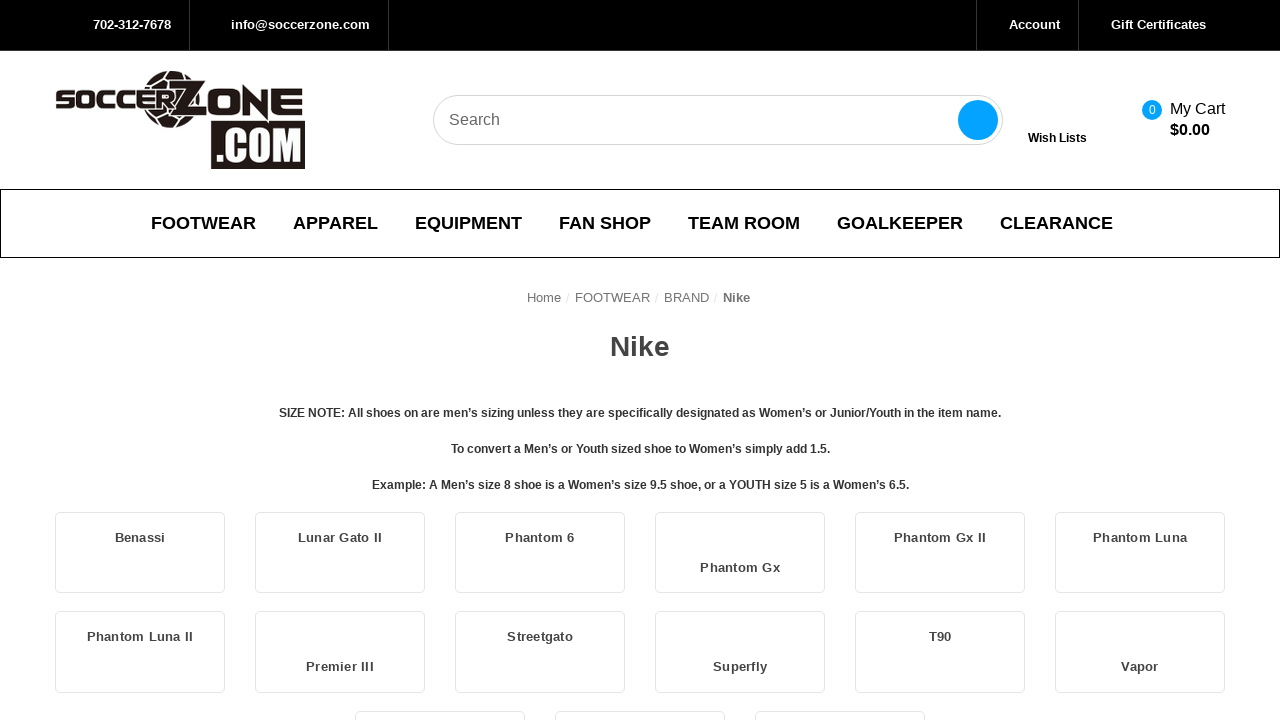

Nike brand page heading loaded
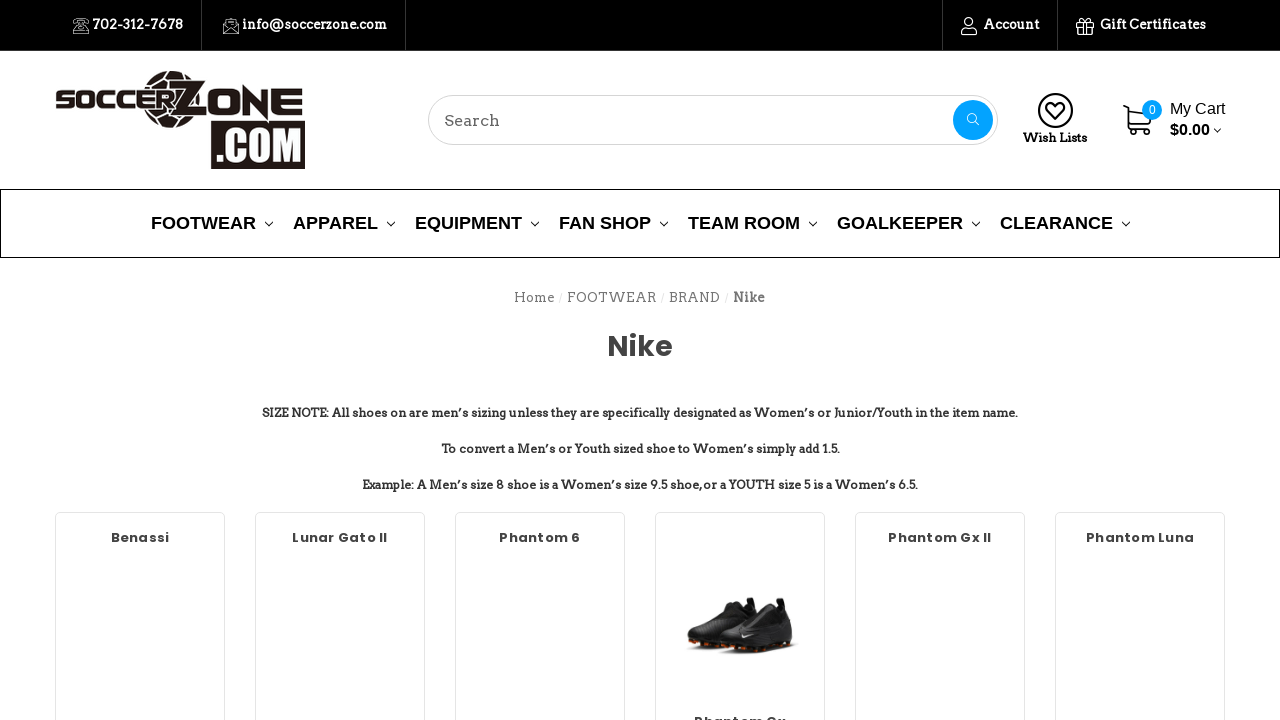

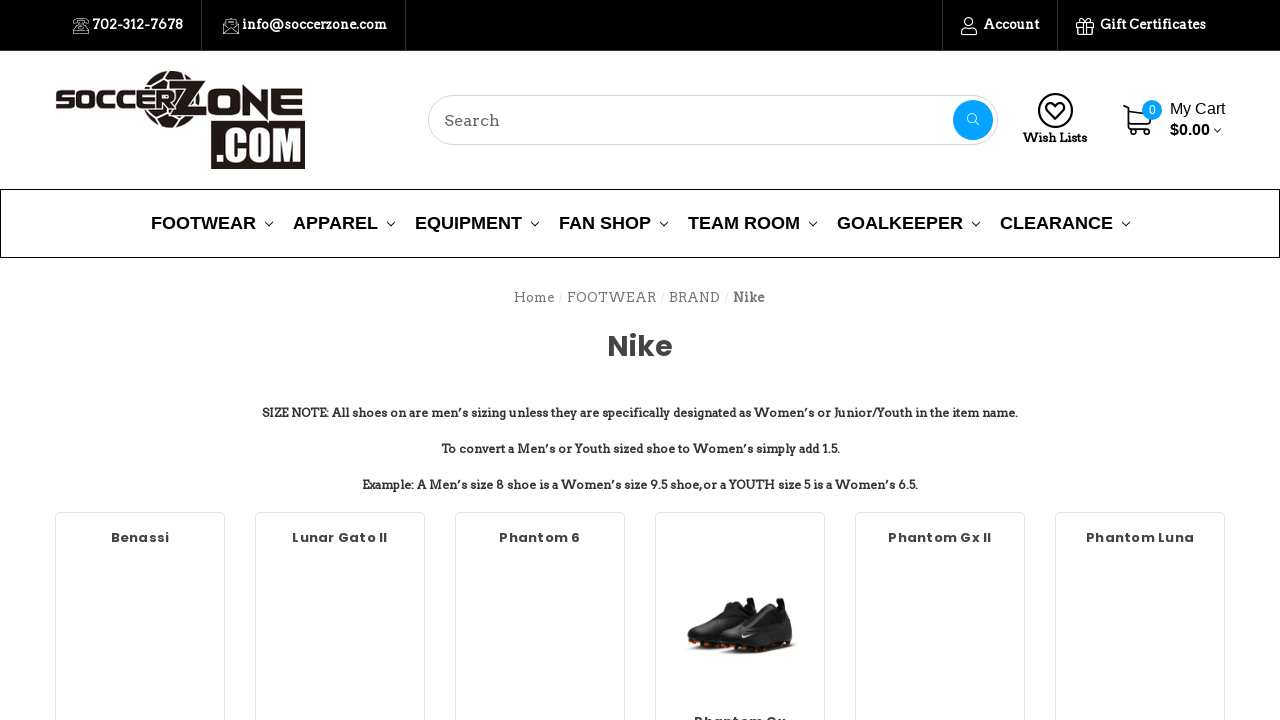